Navigates to a download page and clicks on a file link to initiate download

Starting URL: http://the-internet.herokuapp.com/download

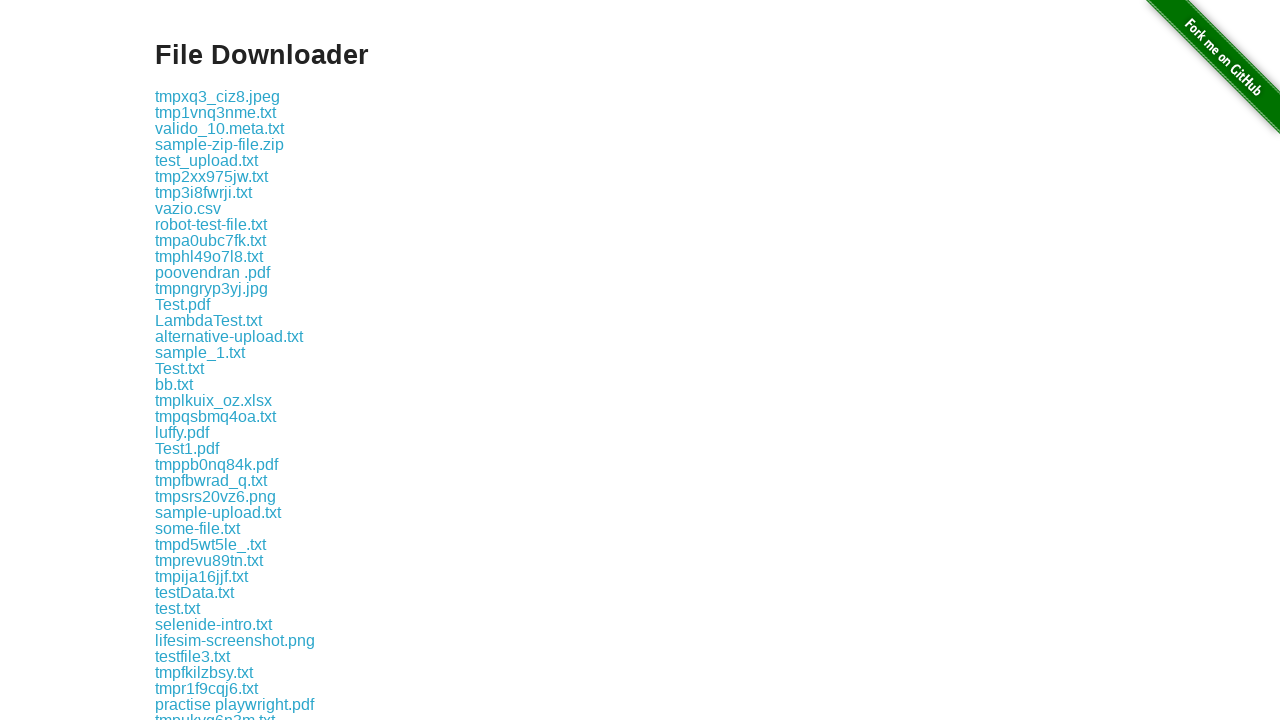

Navigated to download page
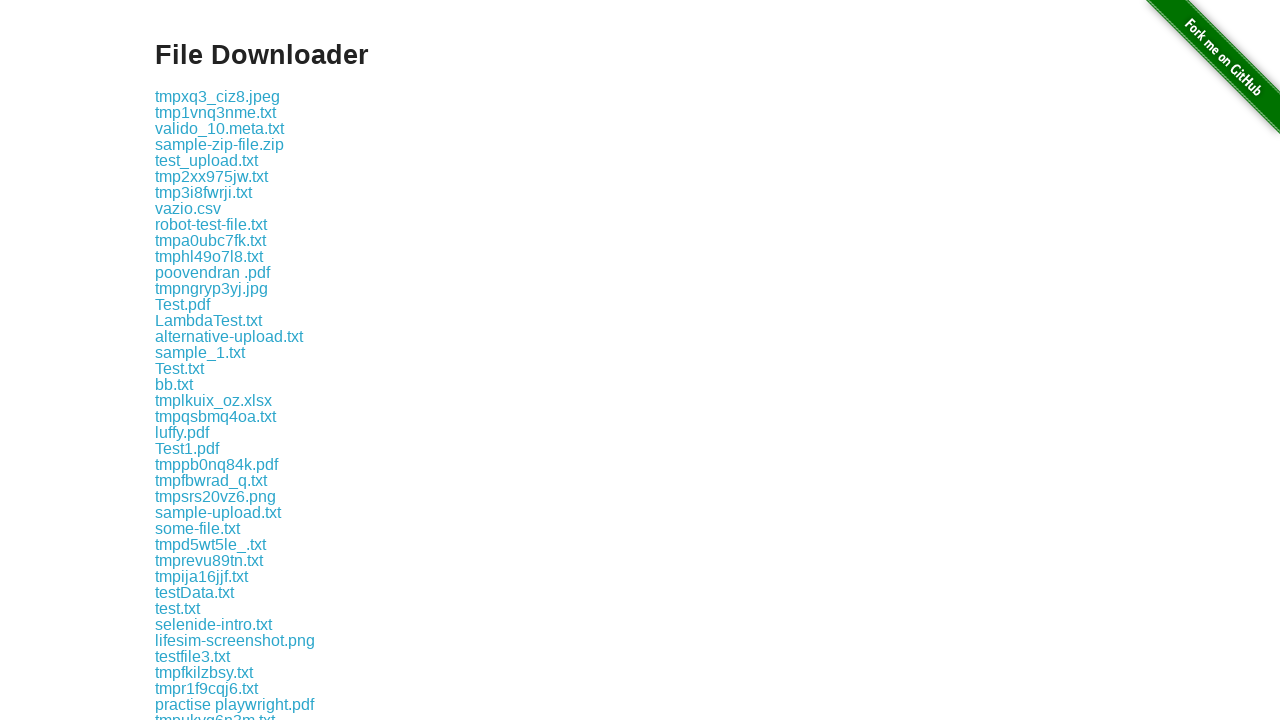

Clicked on file link to initiate download at (198, 528) on a:has-text('some-file.txt')
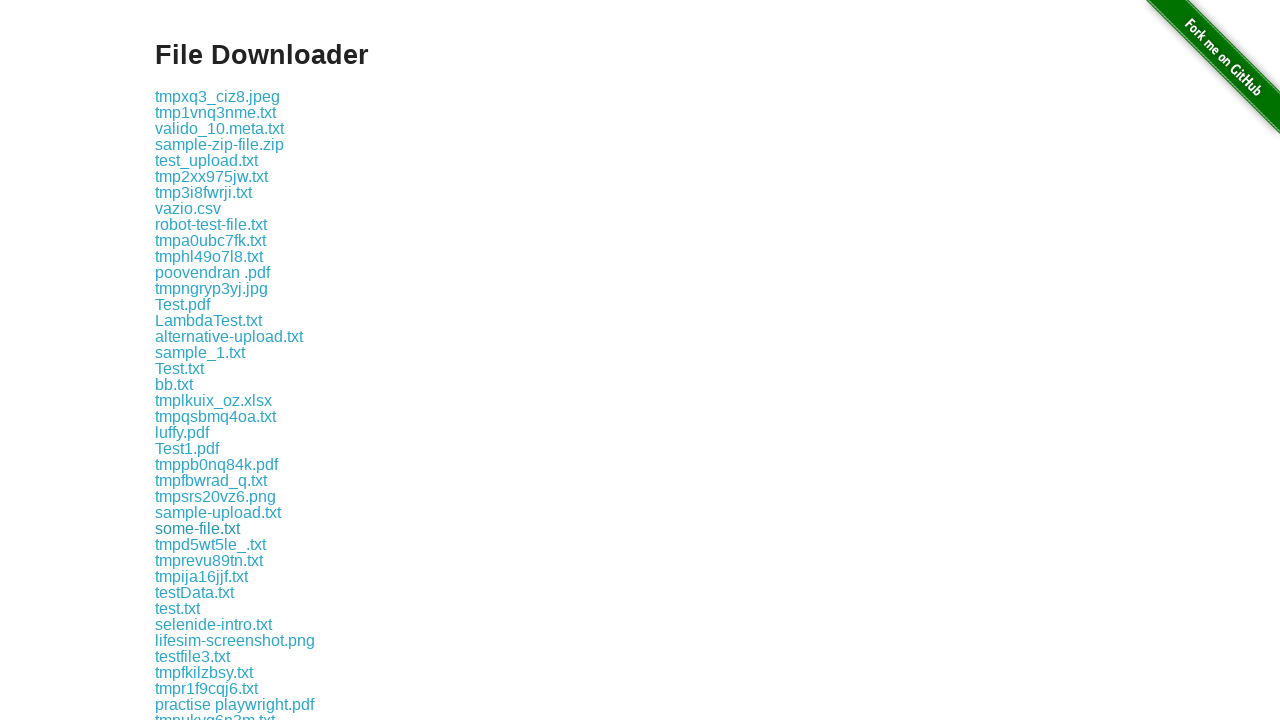

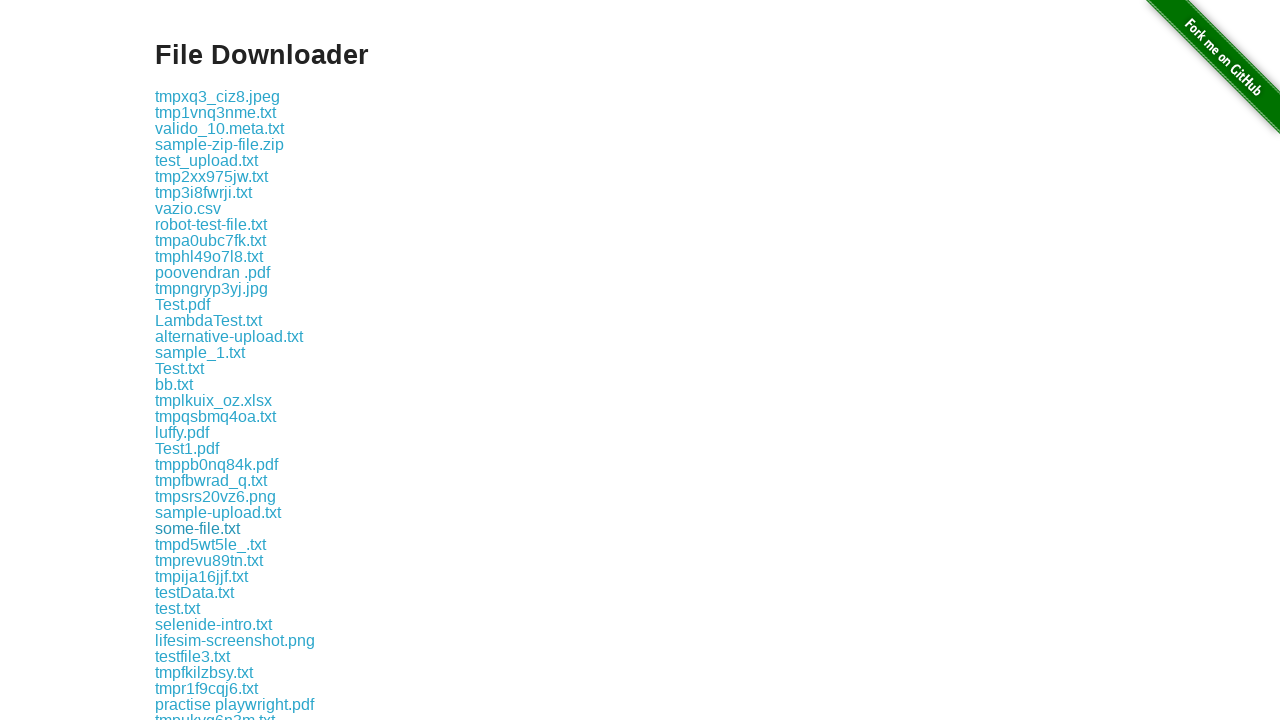